Tests negative login flow by attempting to login with a locked out user and verifying the error message displayed

Starting URL: https://www.saucedemo.com

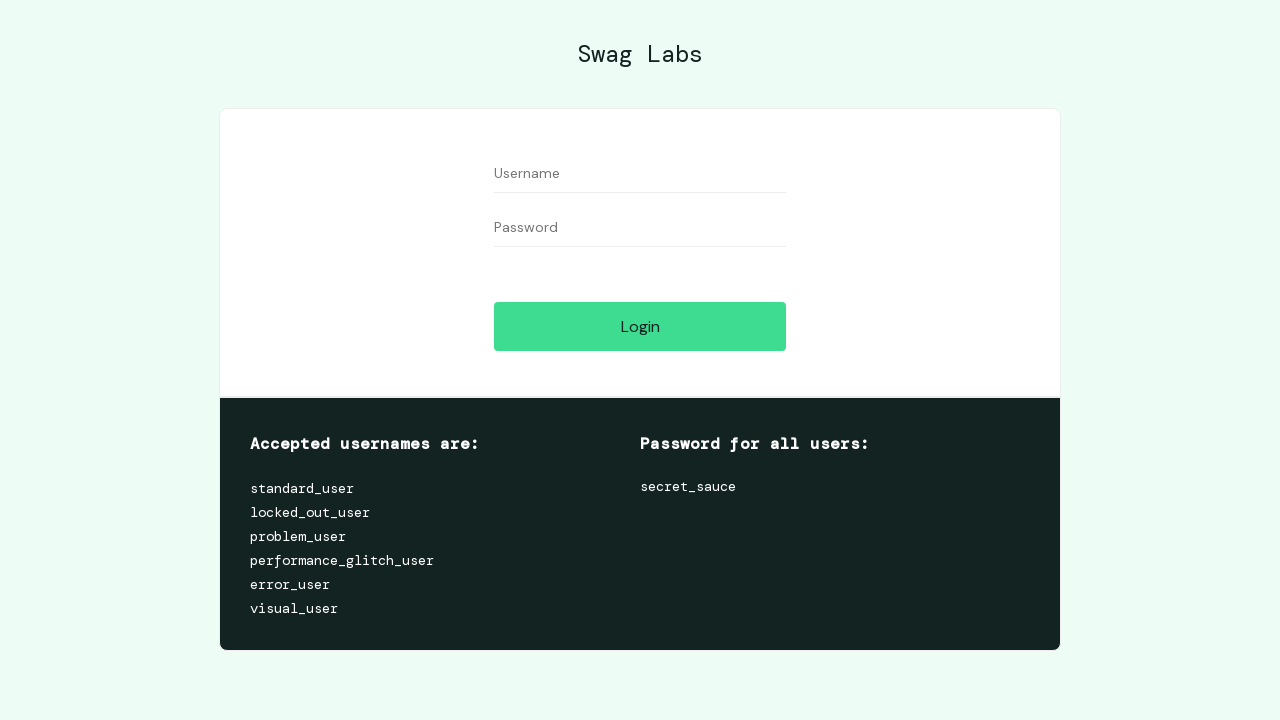

Filled username field with 'locked_out_user' on #user-name
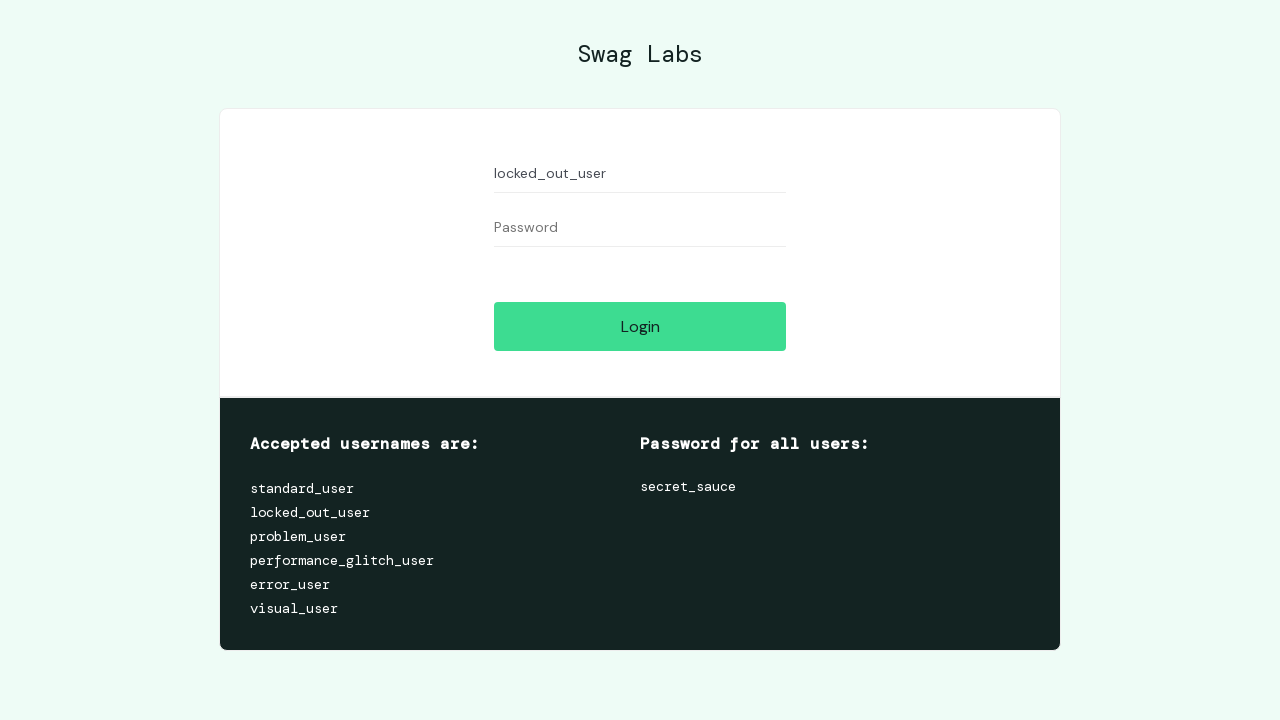

Filled password field with 'secret_sauce' on #password
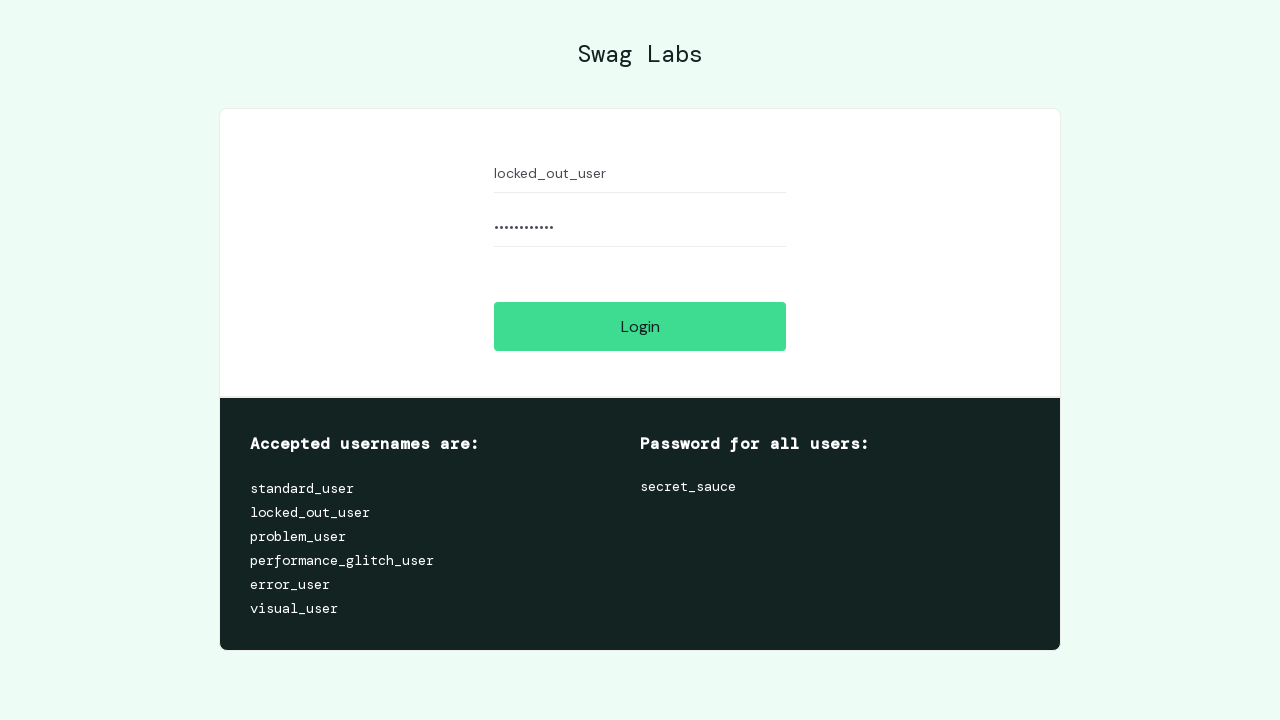

Clicked login button to attempt authentication with locked out user at (640, 326) on #login-button
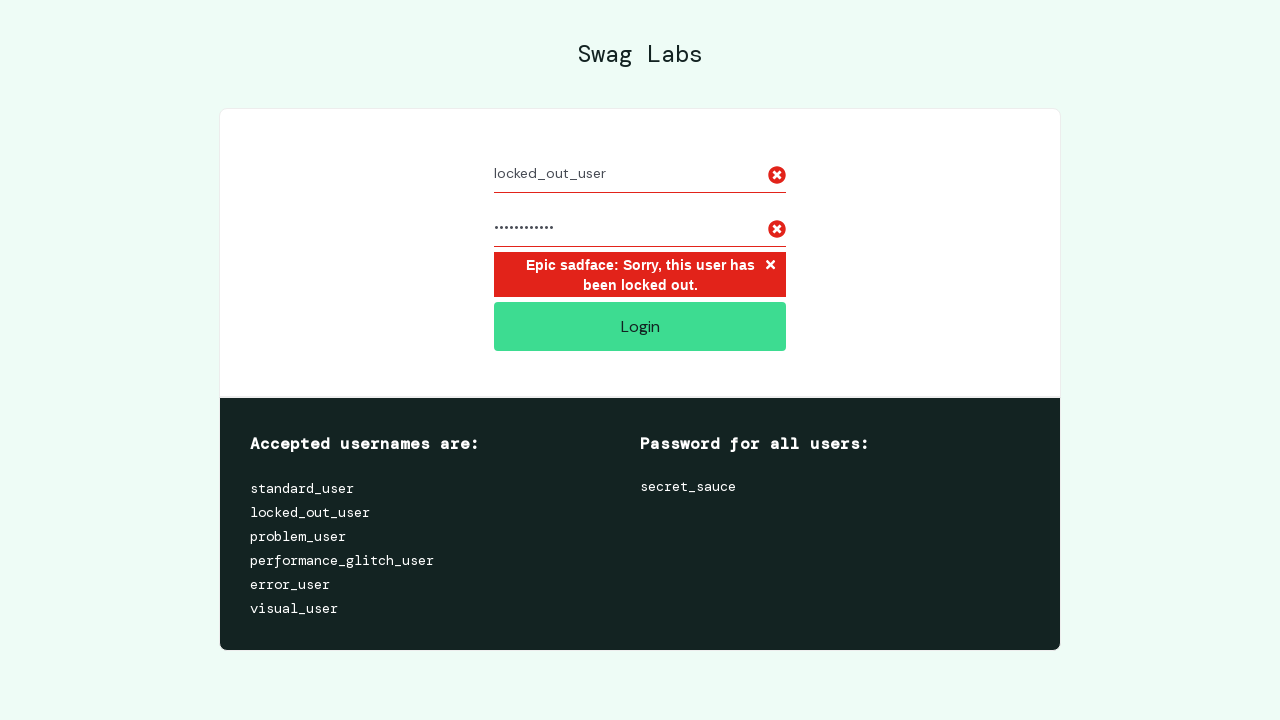

Error message element appeared on page
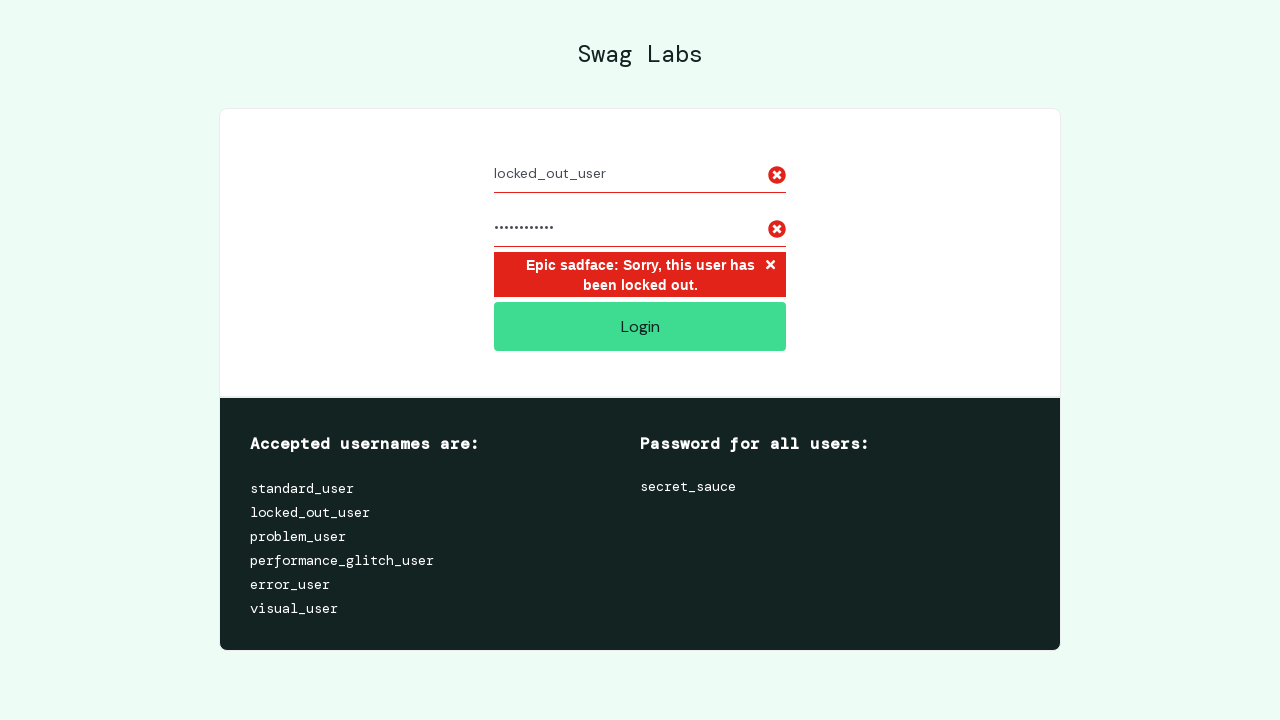

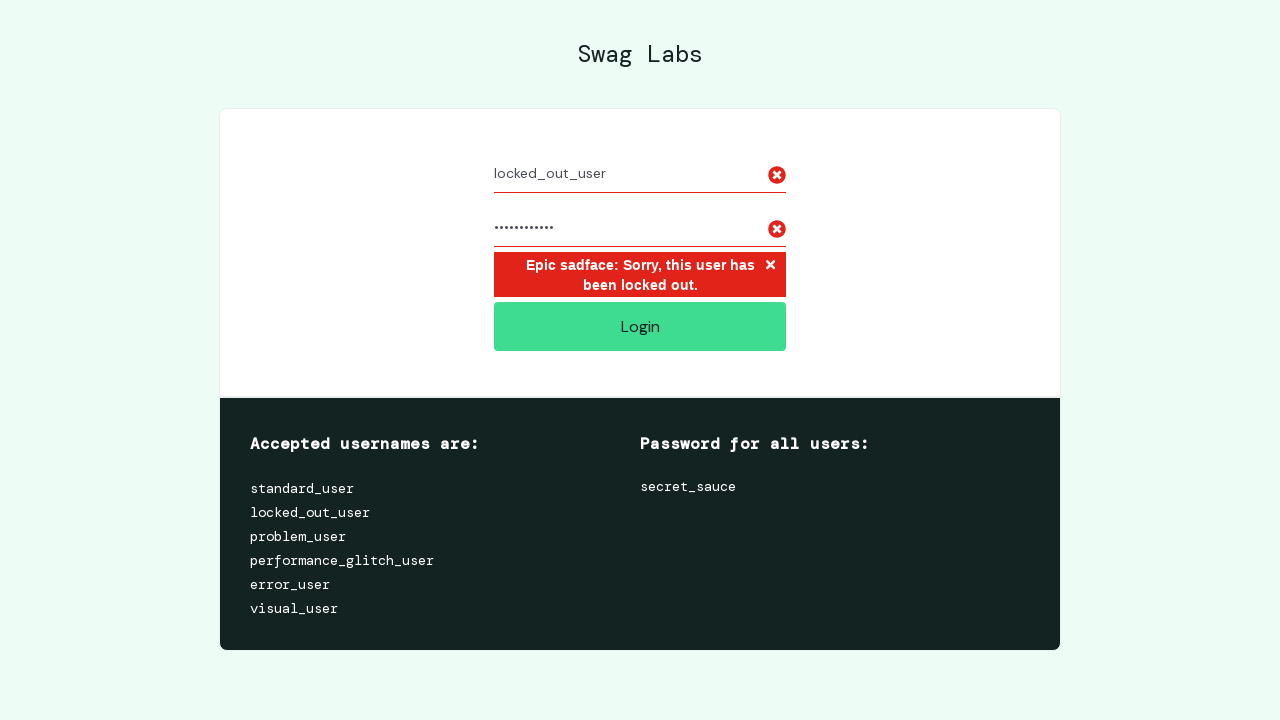